Tests element highlighting functionality by navigating to a page with many elements and visually highlighting a specific element by temporarily changing its border style using JavaScript execution.

Starting URL: http://the-internet.herokuapp.com/large

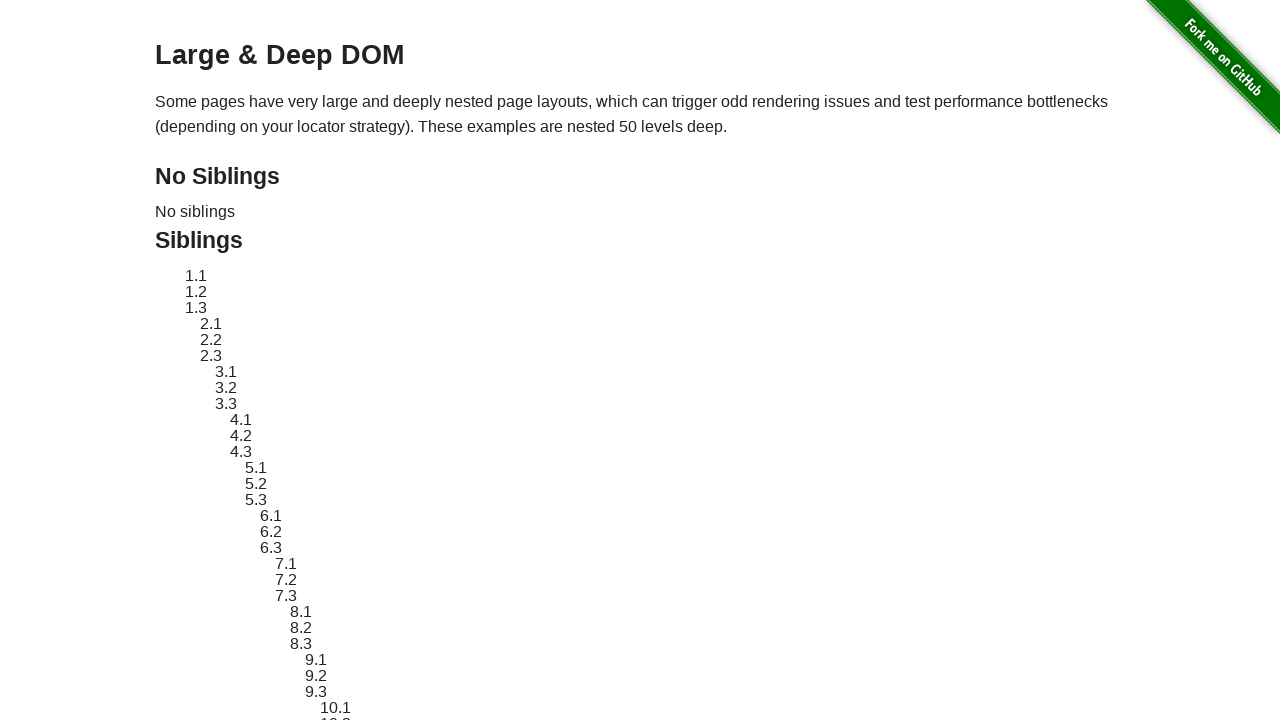

Located element with ID 'sibling-2.3'
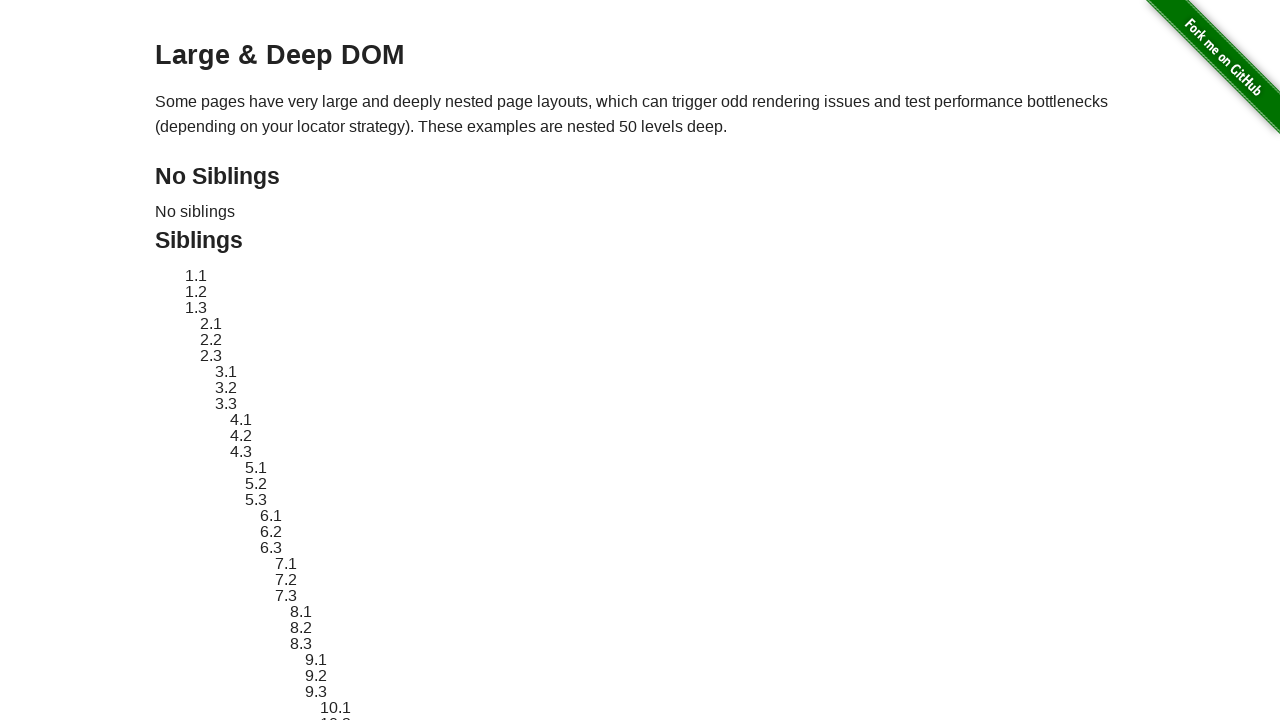

Element became visible
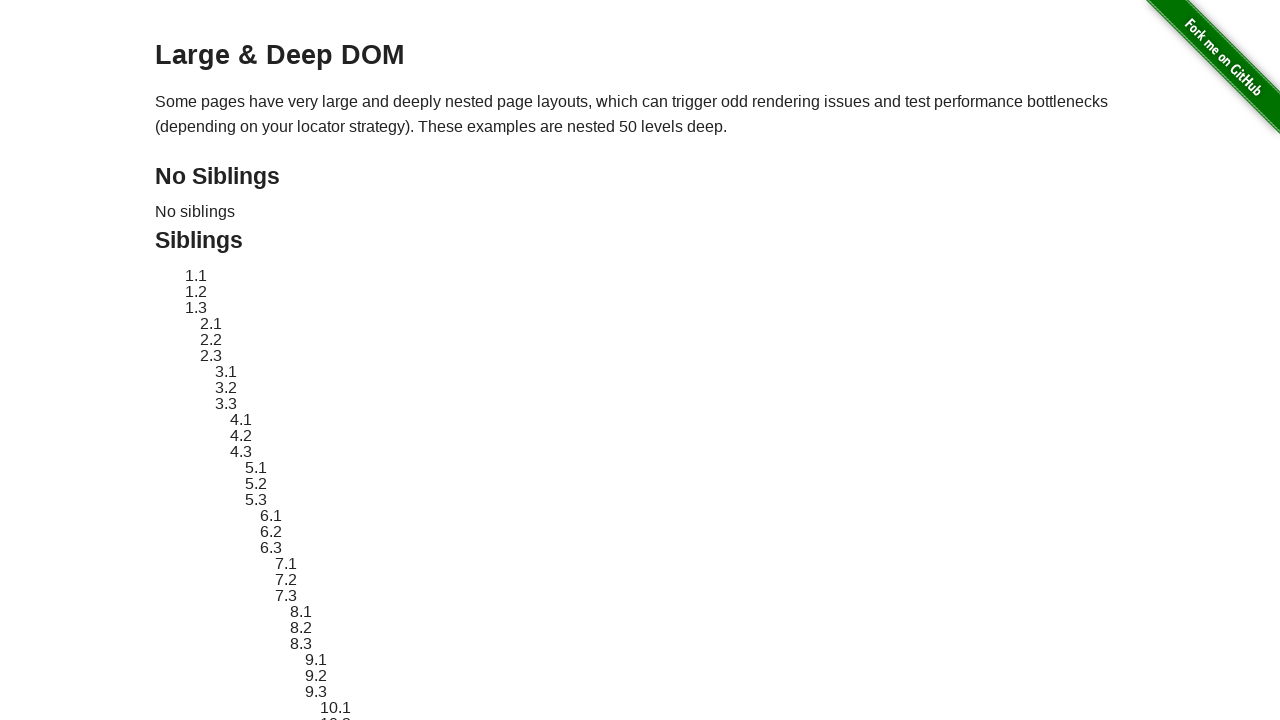

Retrieved original style attribute from element
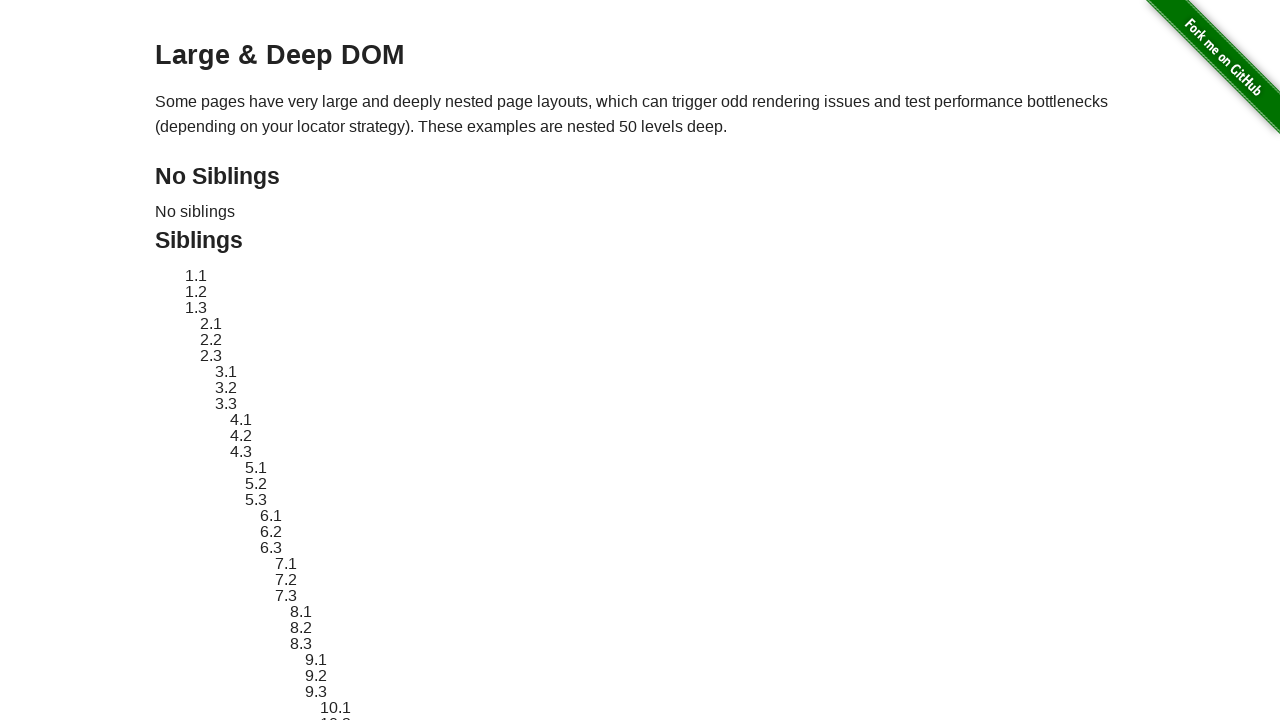

Applied red dashed border highlight to element
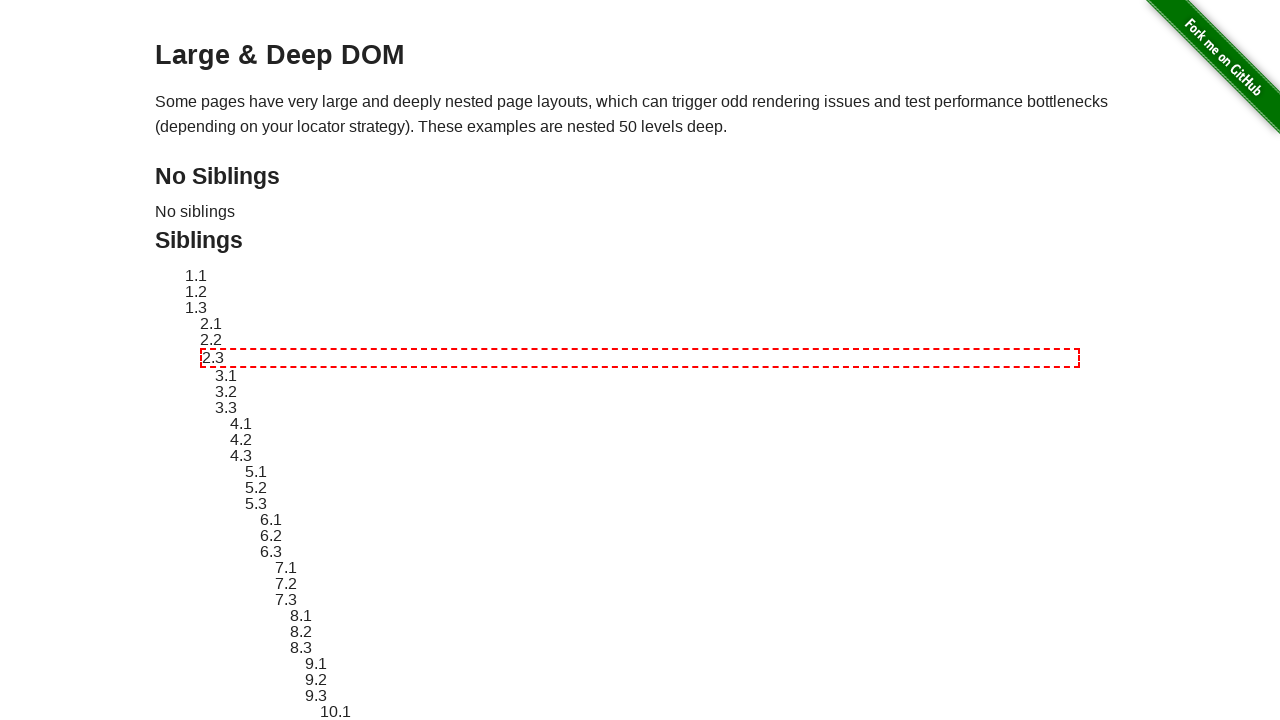

Waited 3 seconds to observe the highlight effect
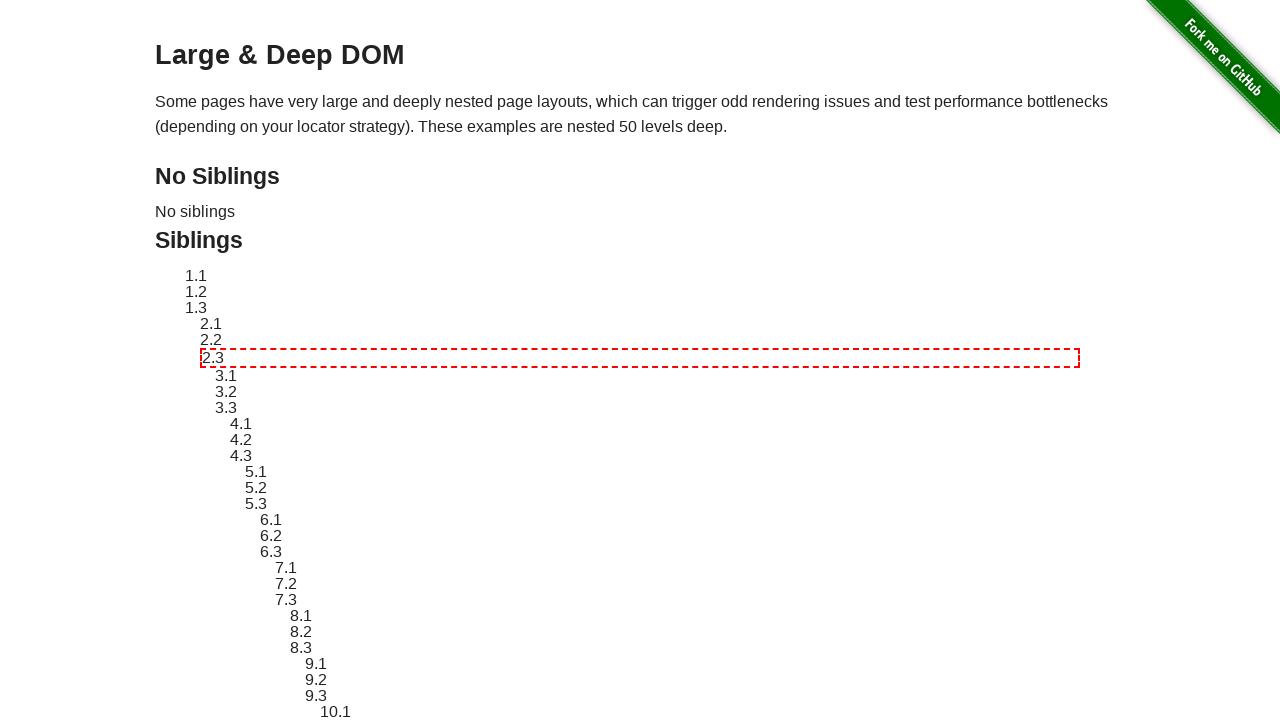

Reverted element style to original state
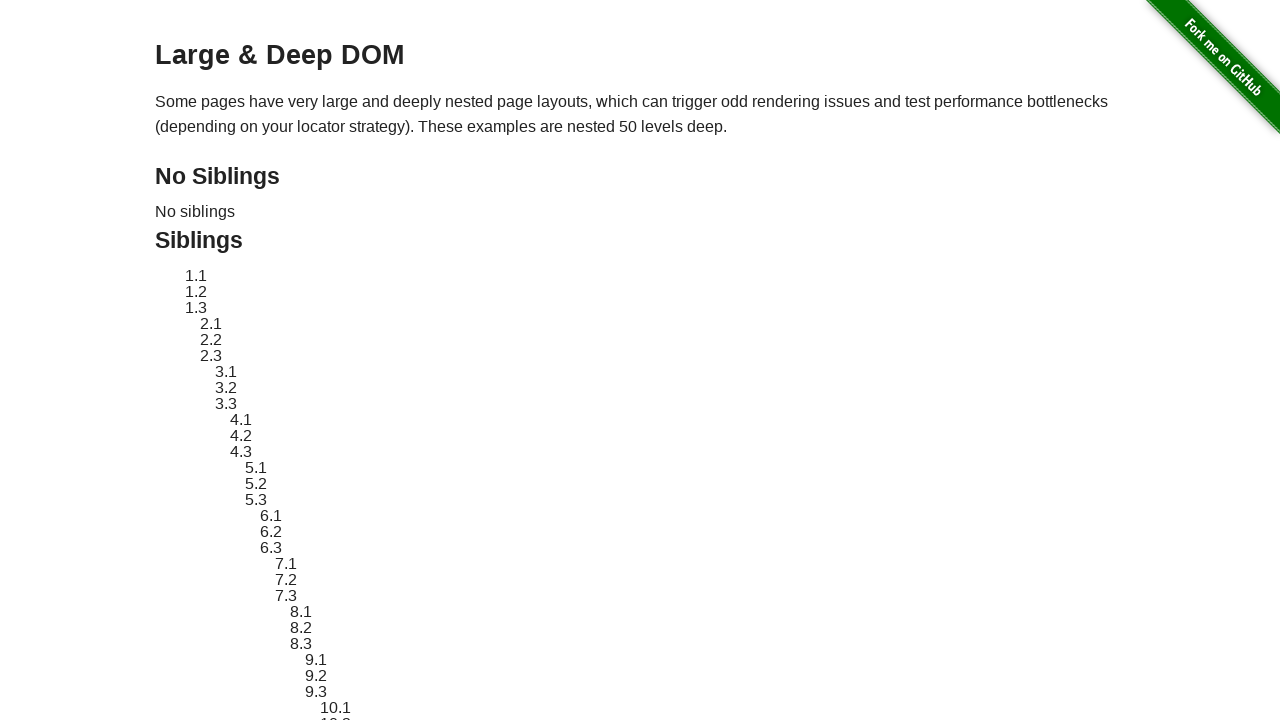

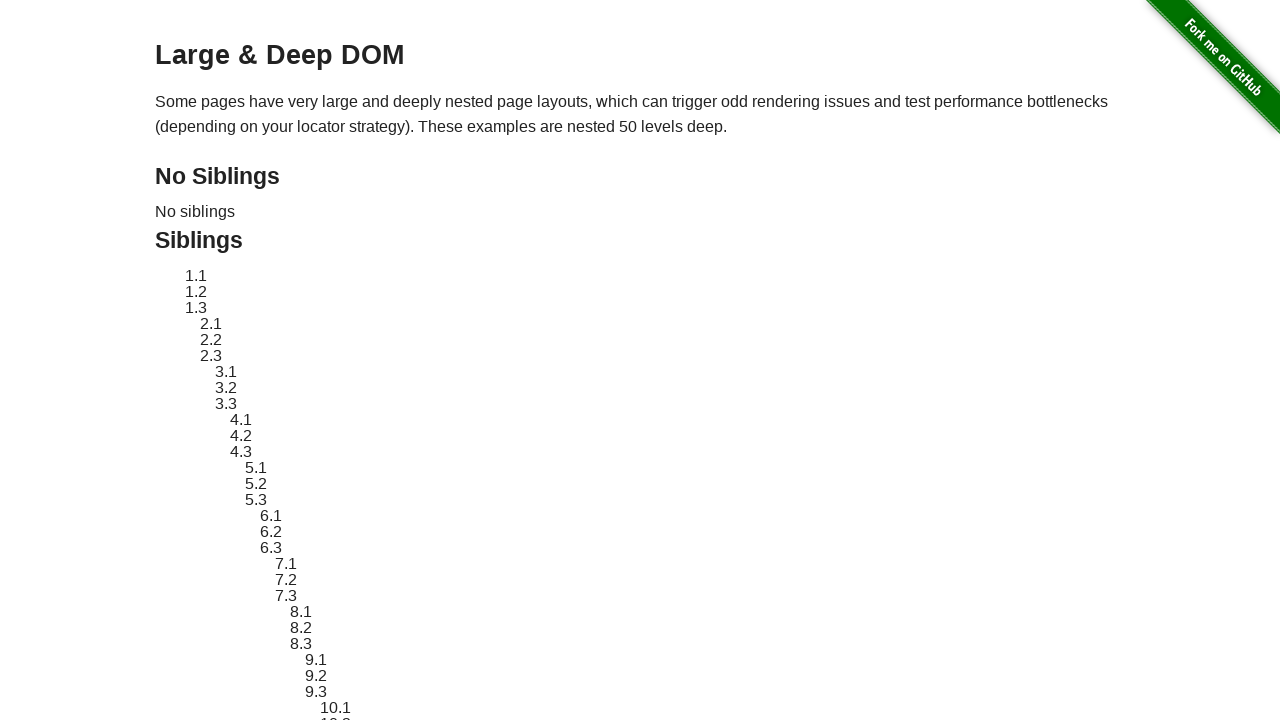